Tests the jQuery UI resizable component by dragging the resize handle to expand the resizable element by 200 pixels in both directions.

Starting URL: https://jqueryui.com/resources/demos/resizable/default.html

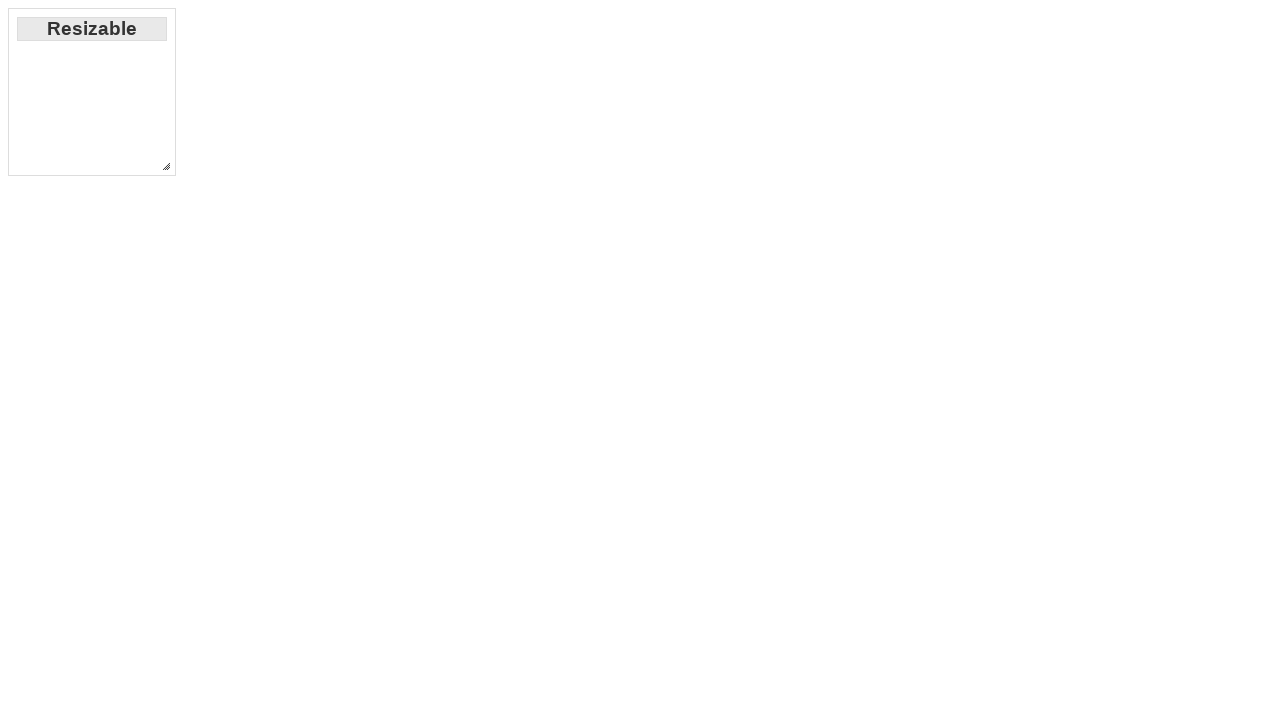

Located the resize handle (bottom-right corner)
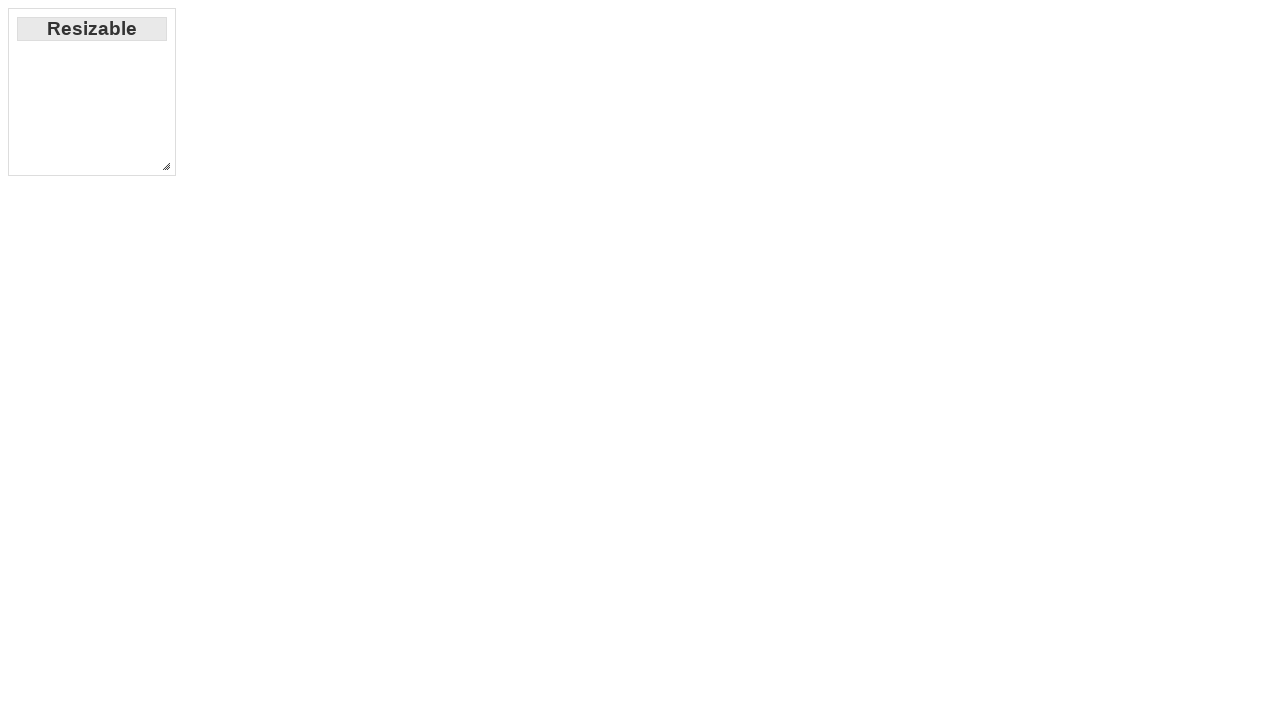

Retrieved bounding box coordinates of the resize handle
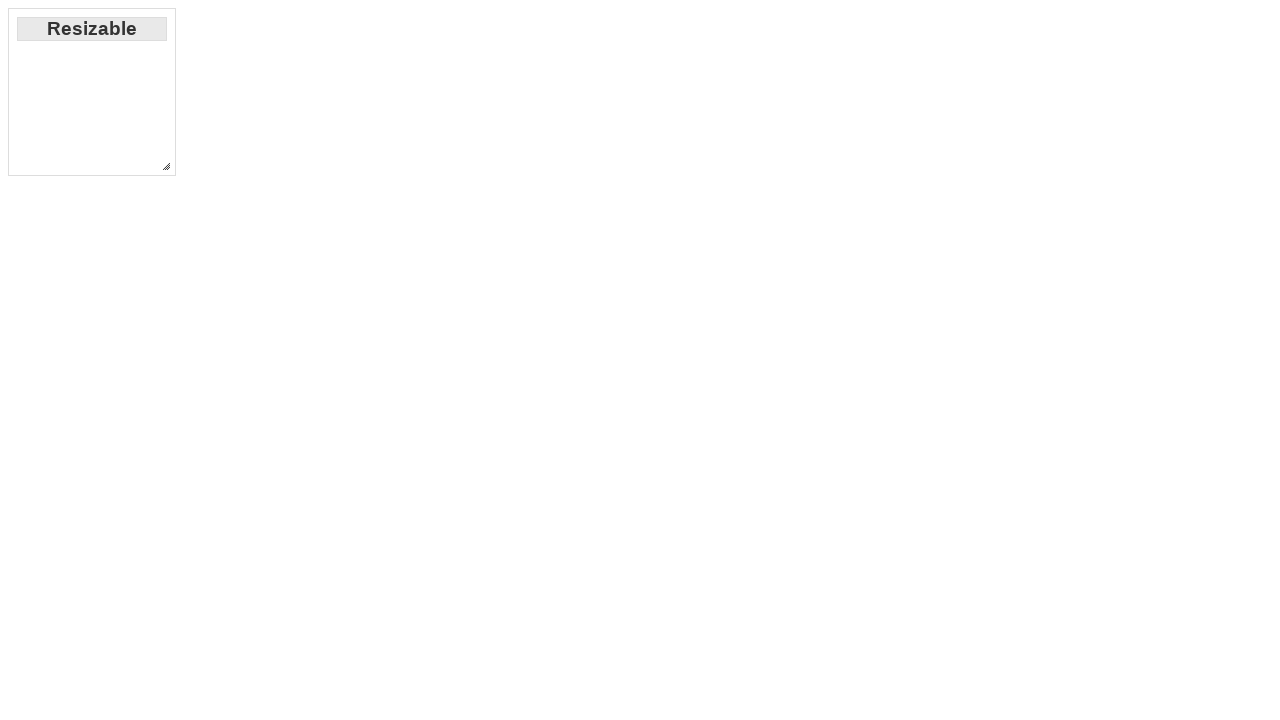

Moved mouse to the center of the resize handle at (166, 166)
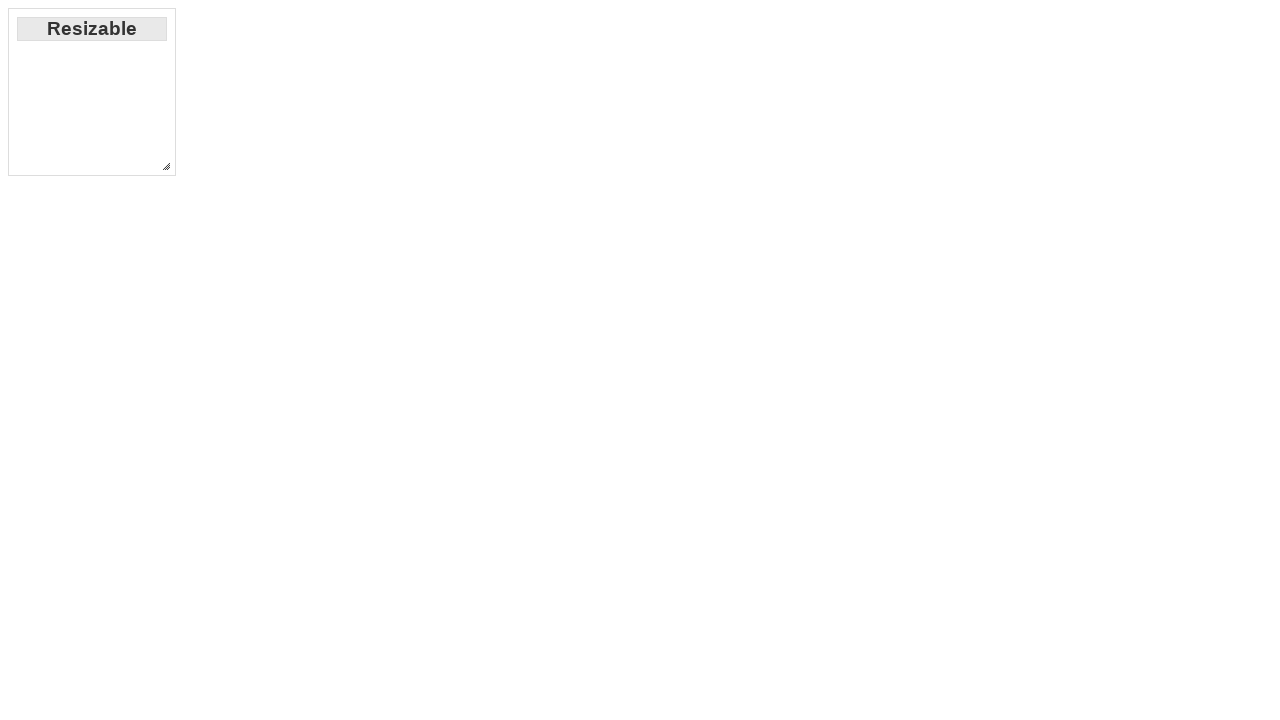

Pressed mouse button down to start dragging at (166, 166)
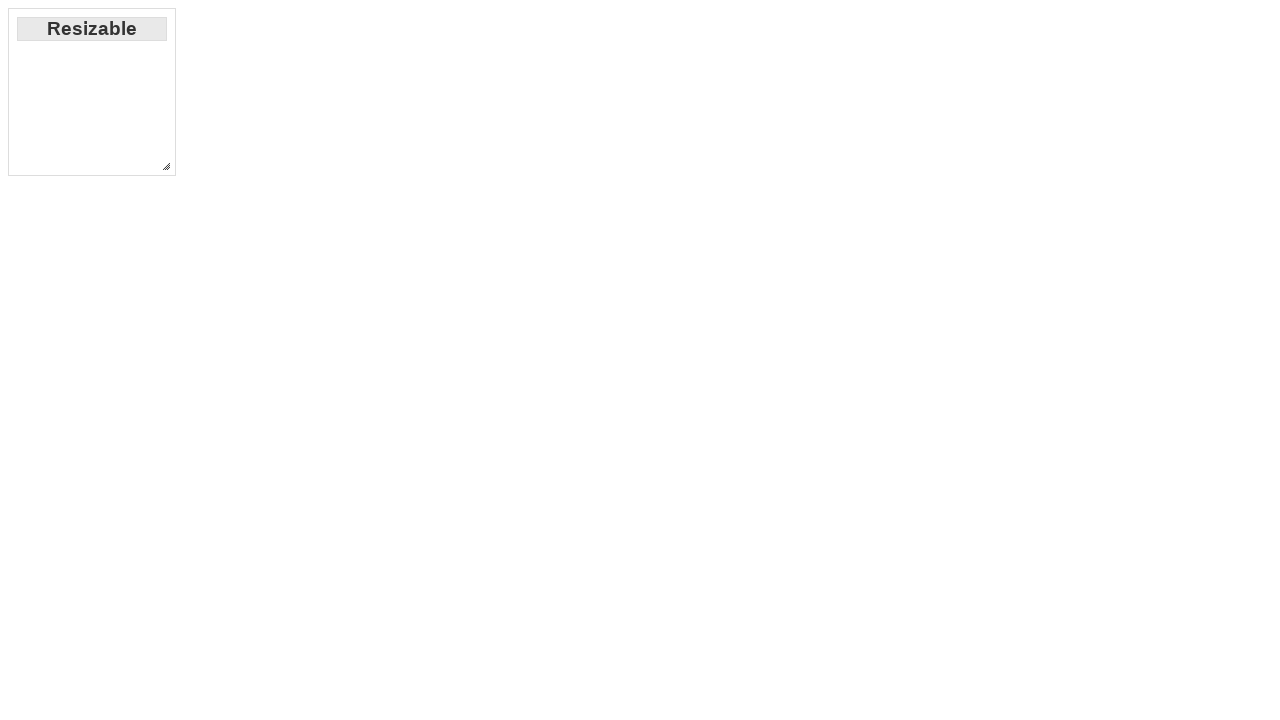

Dragged resize handle 200 pixels right and 200 pixels down at (366, 366)
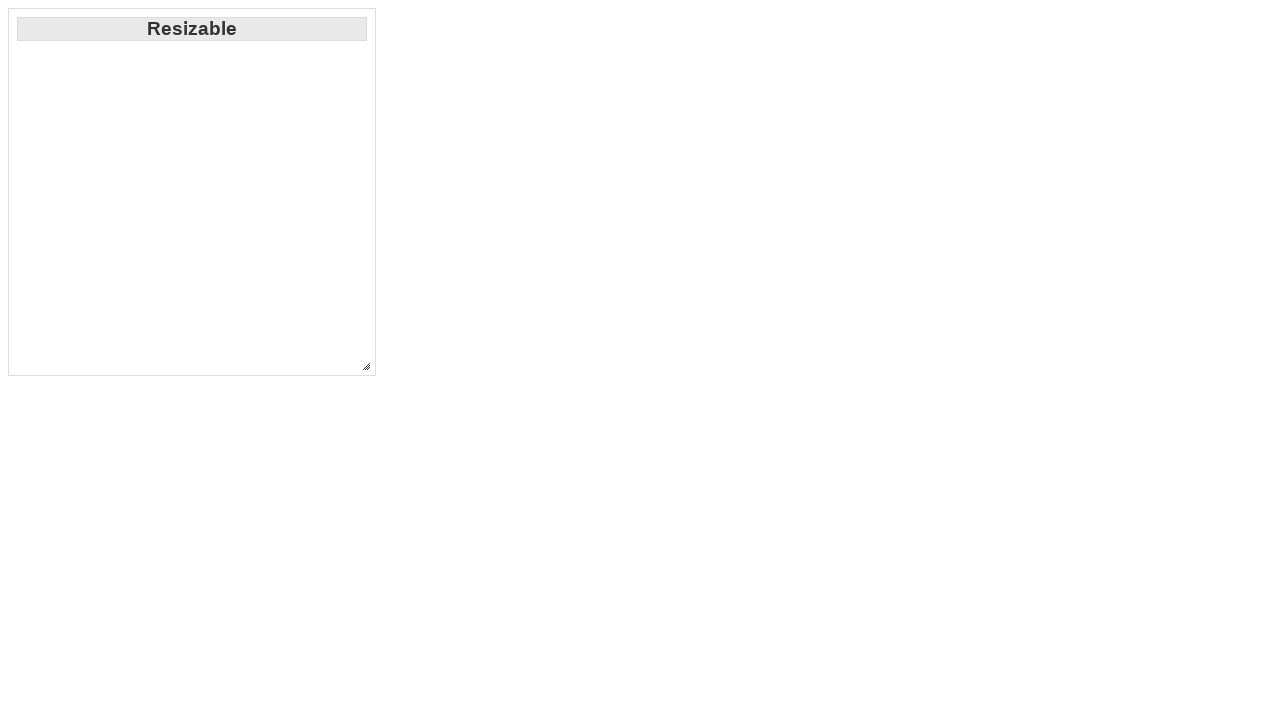

Released mouse button to complete the resize operation at (366, 366)
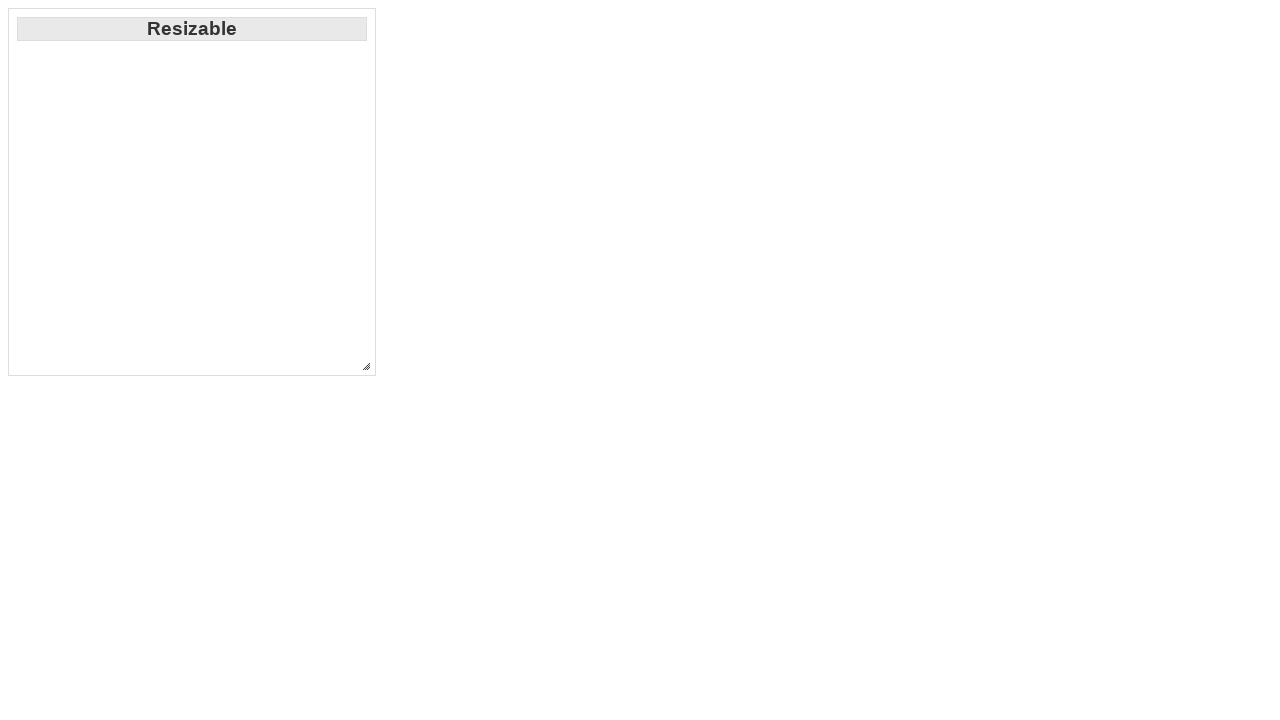

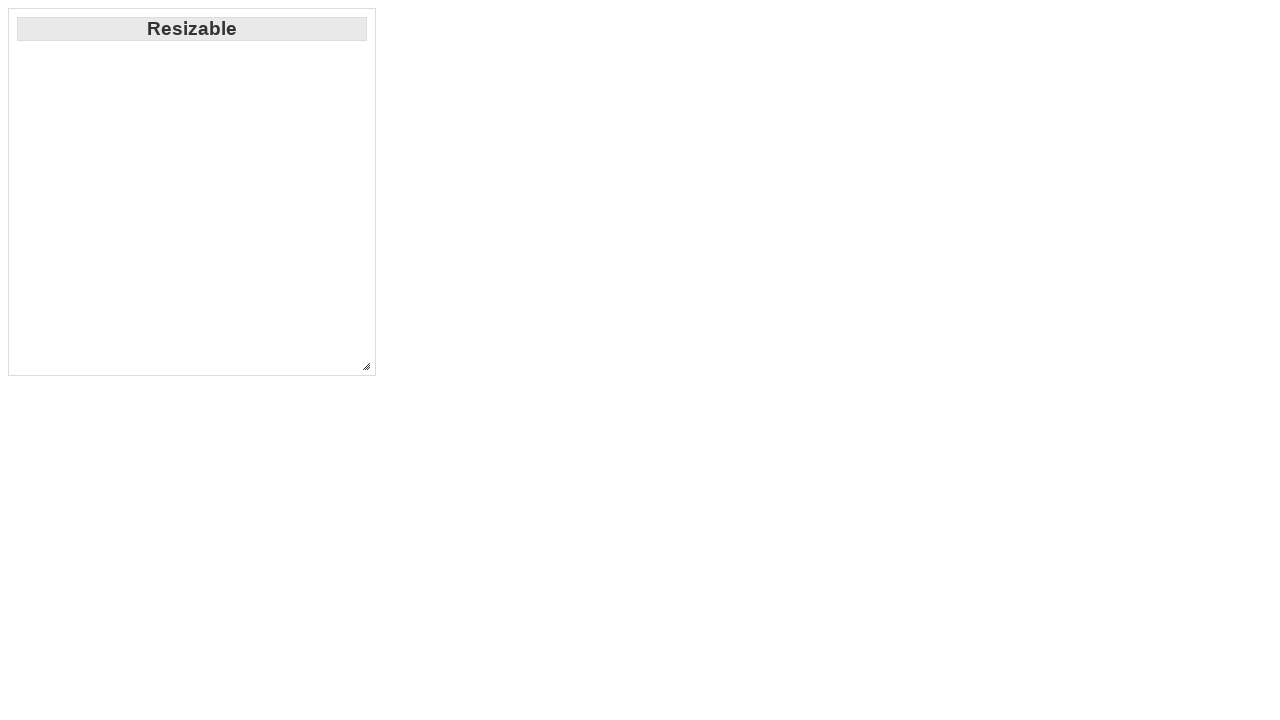